Tests Google Translate by entering text in the source language input field and waiting for the translation output to appear.

Starting URL: https://translate.google.com.hk/?hl=en&tab=rT&sl=en&tl=zh-CN&op=translate

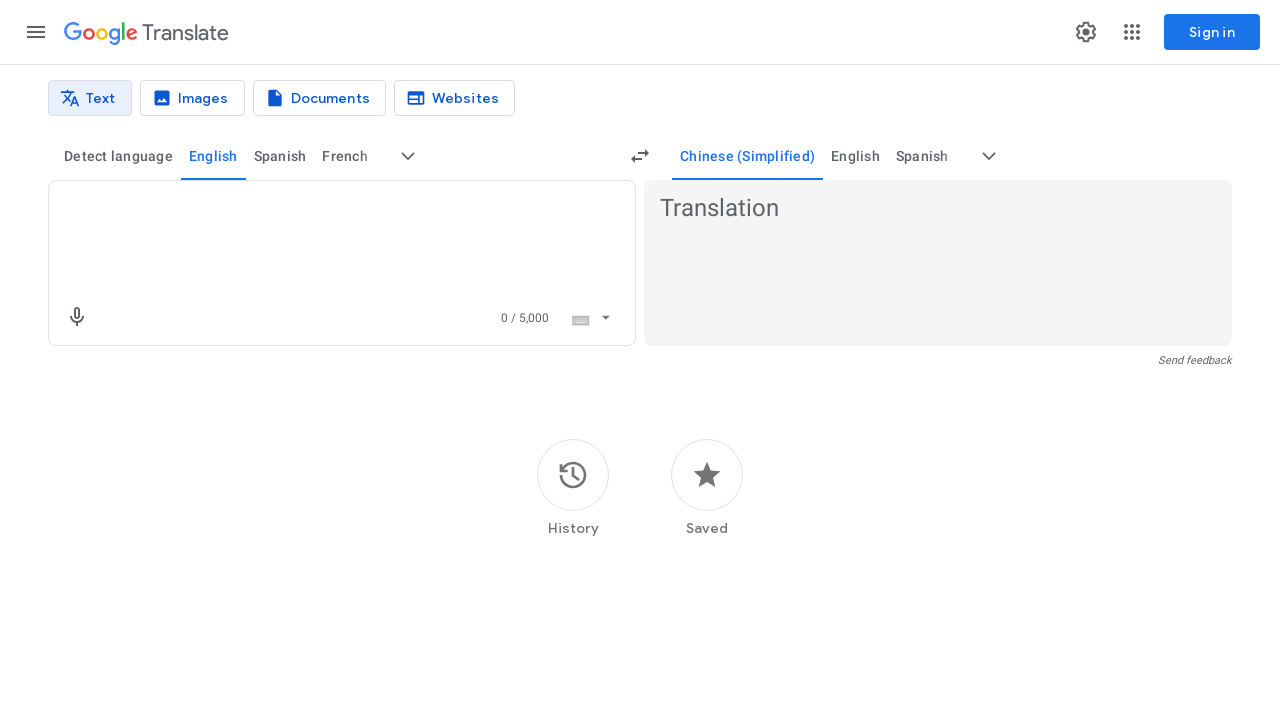

Source text input field loaded
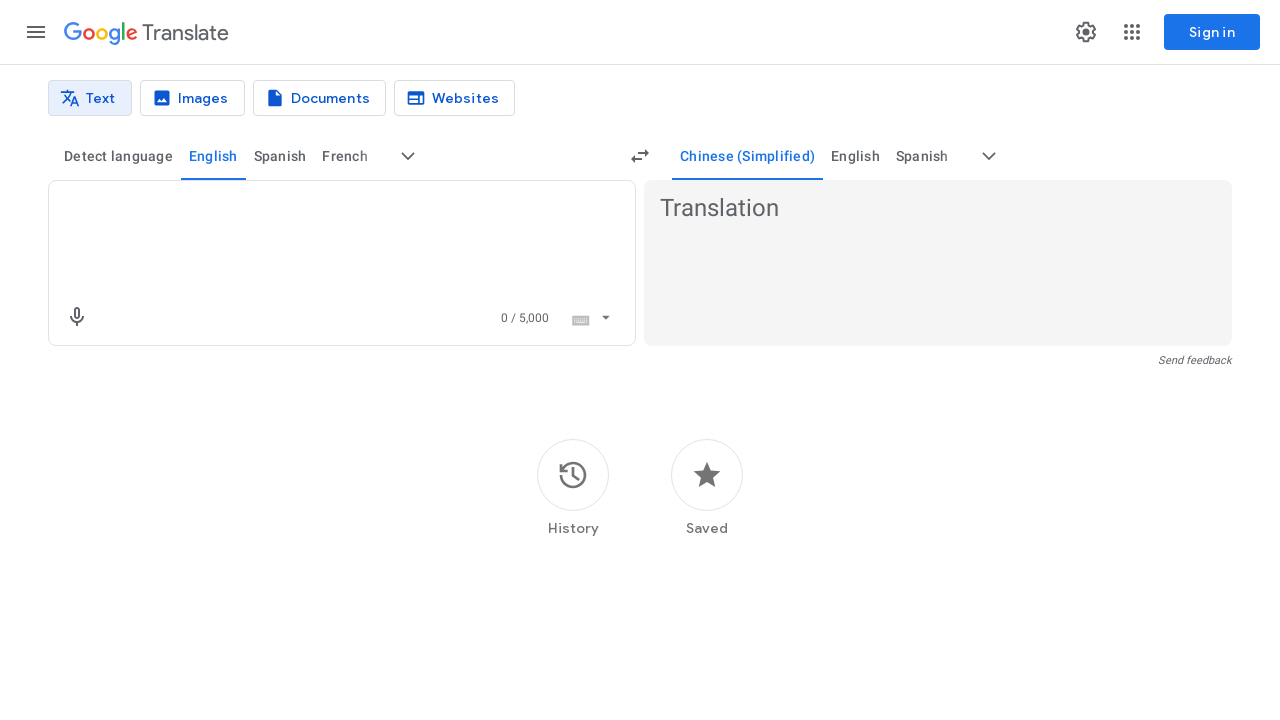

Entered 'hello world' in source text field
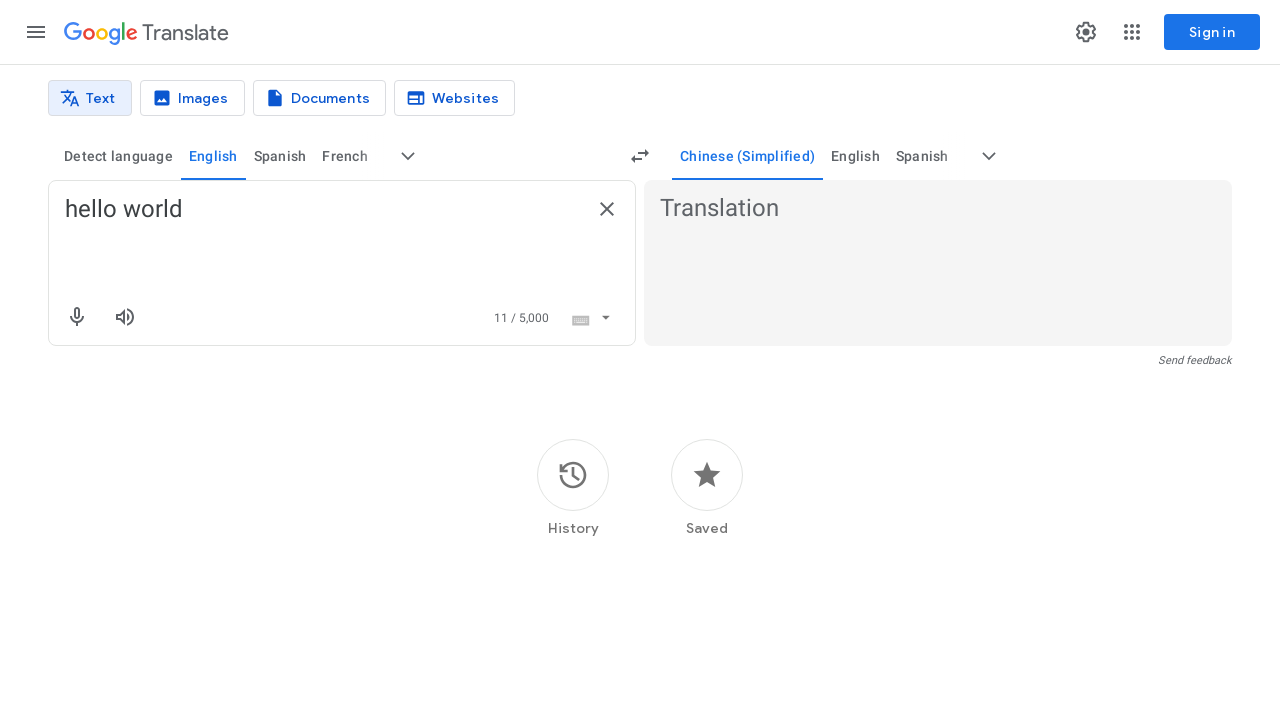

Translation output element appeared
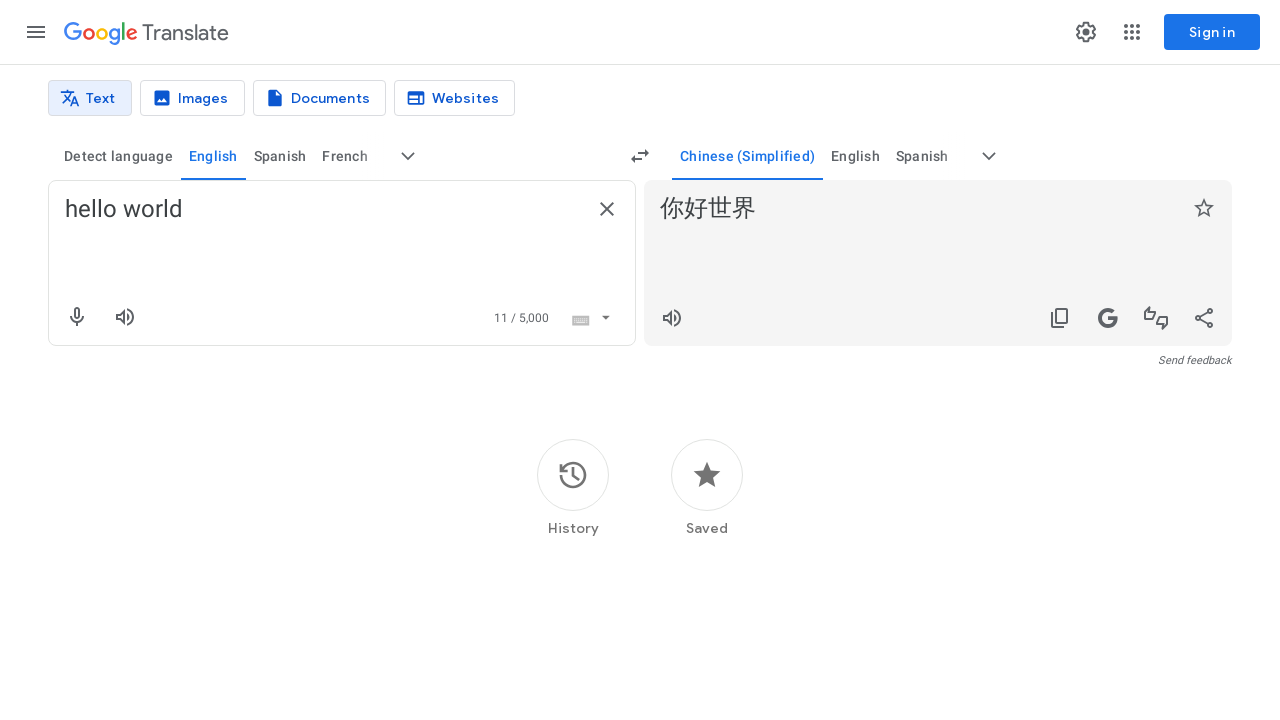

Translation output text verified to be non-empty
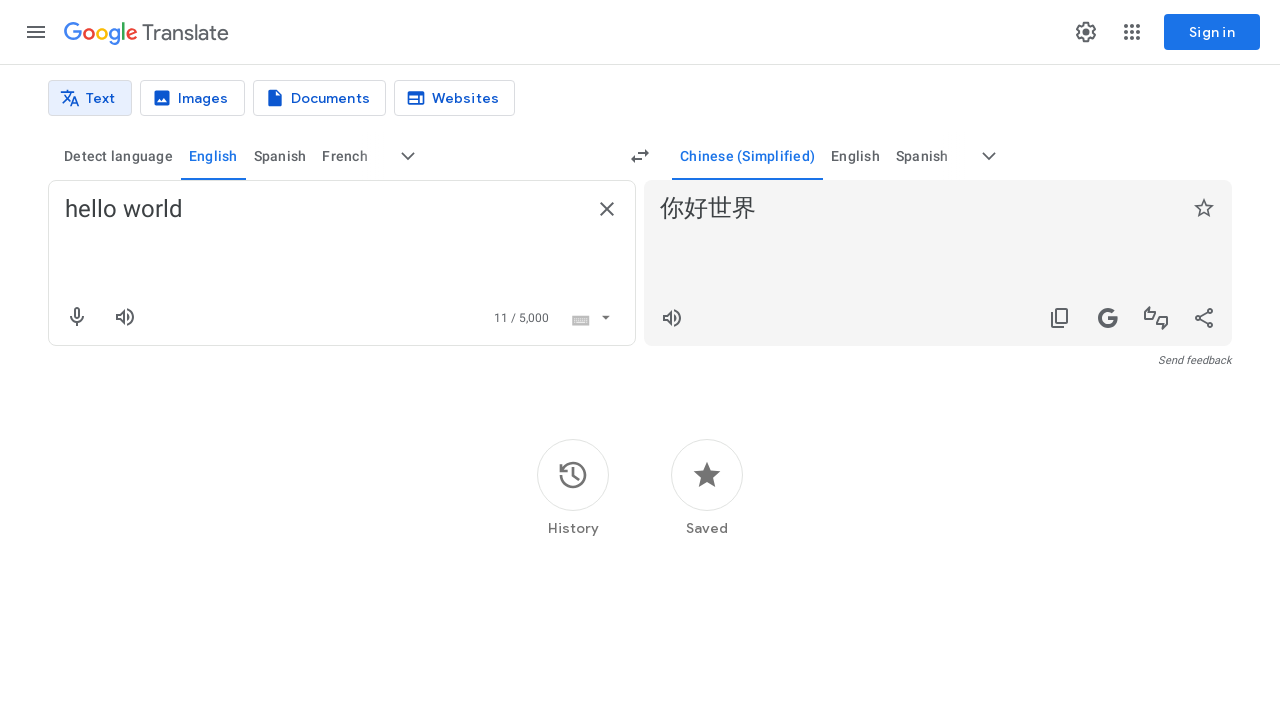

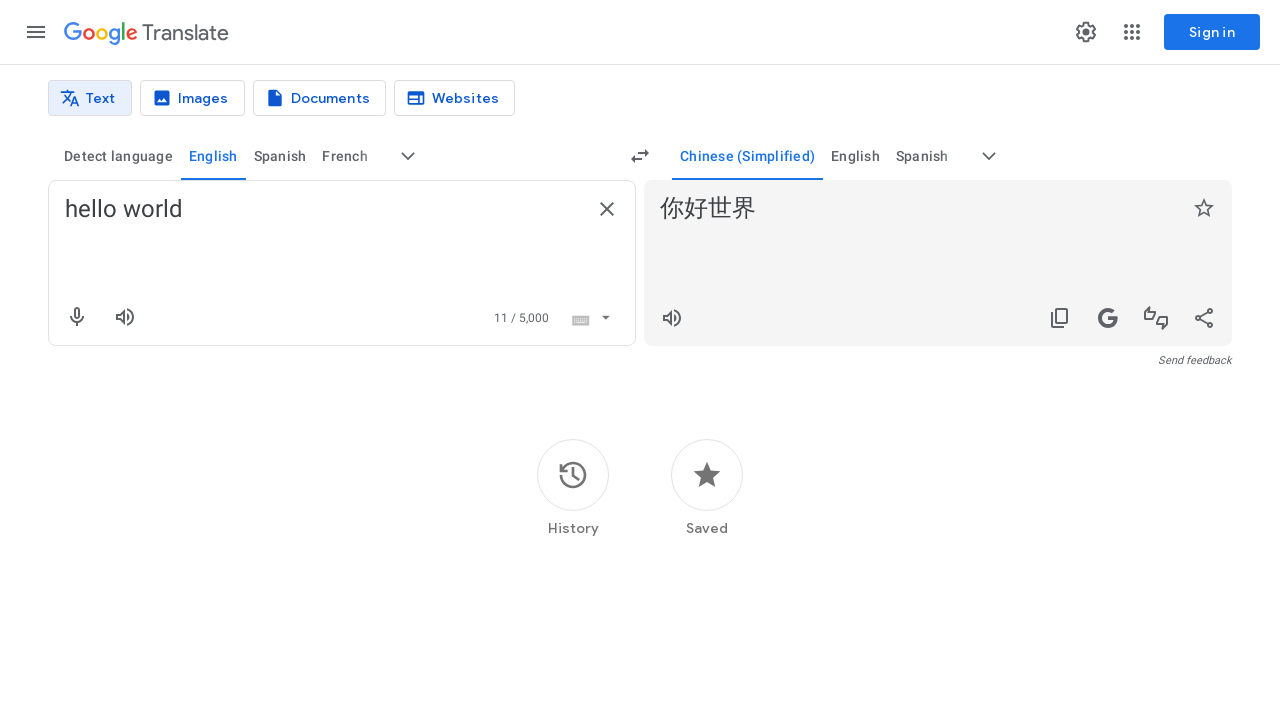